Tests navigation to library section by clicking a button with routing

Starting URL: https://rahulshettyacademy.com/angularAppdemo/

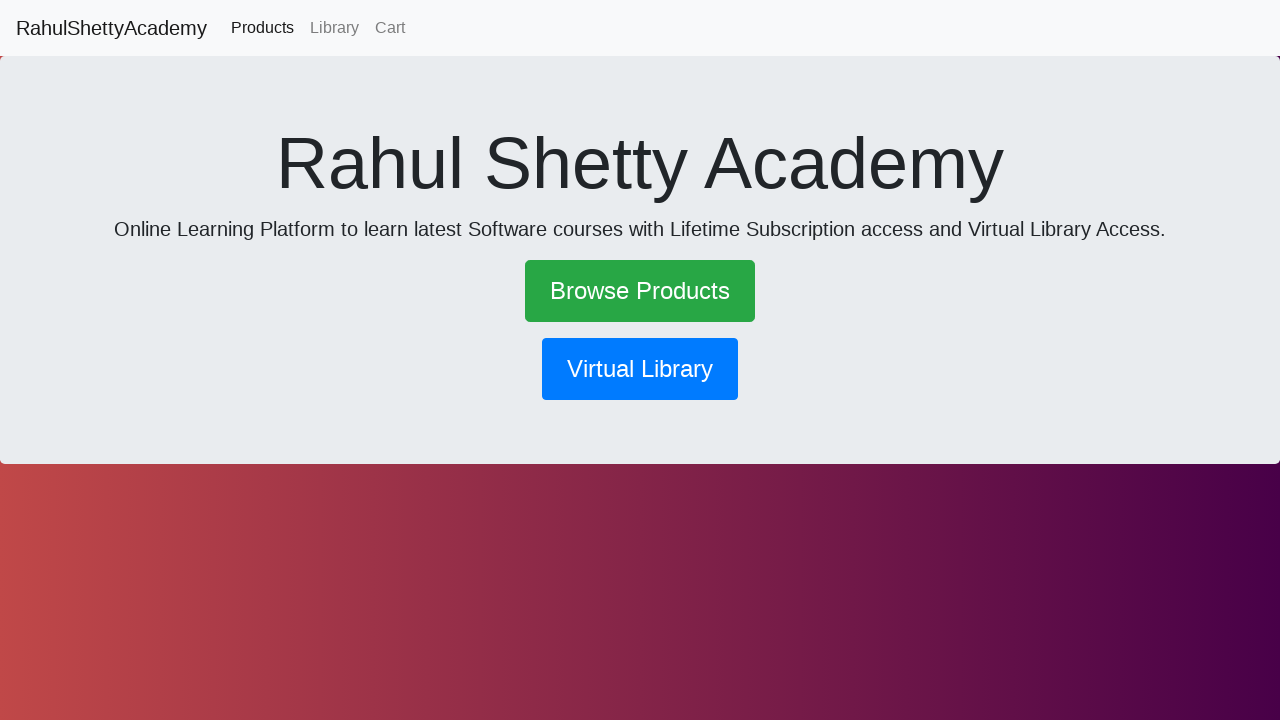

Clicked library navigation button with routing at (640, 369) on button[routerlink*='/library']
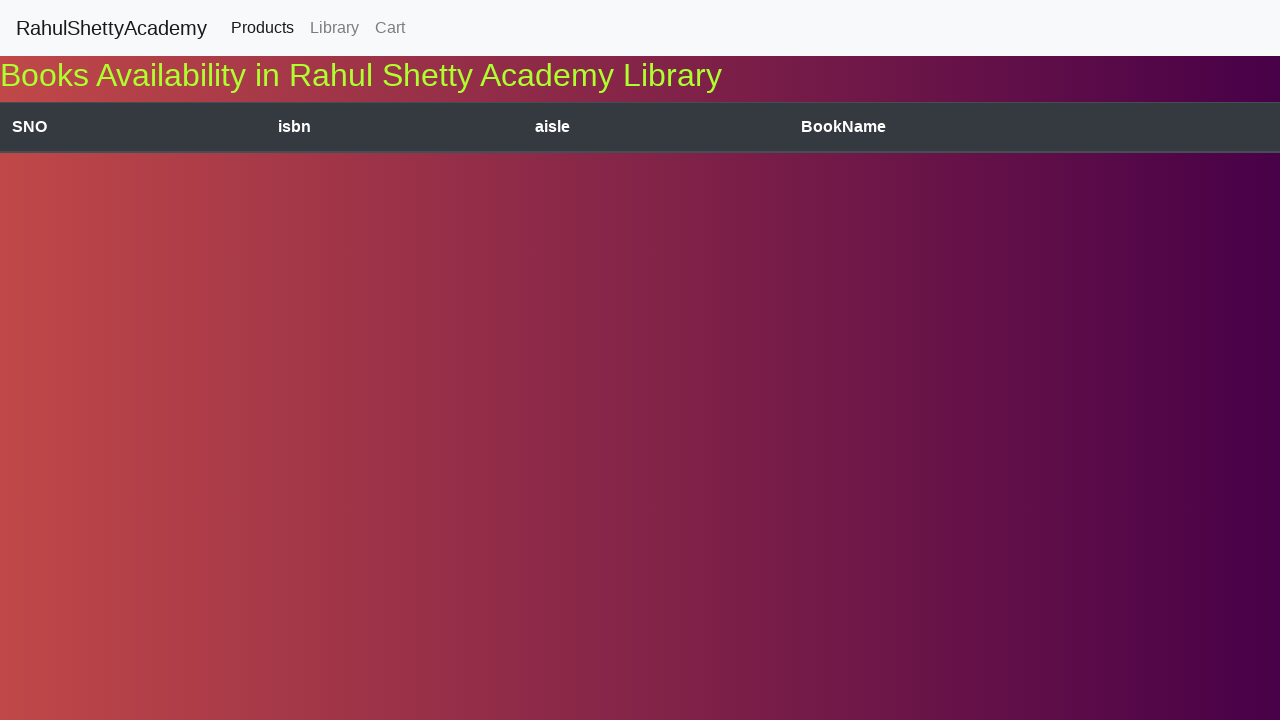

Waited for navigation to complete
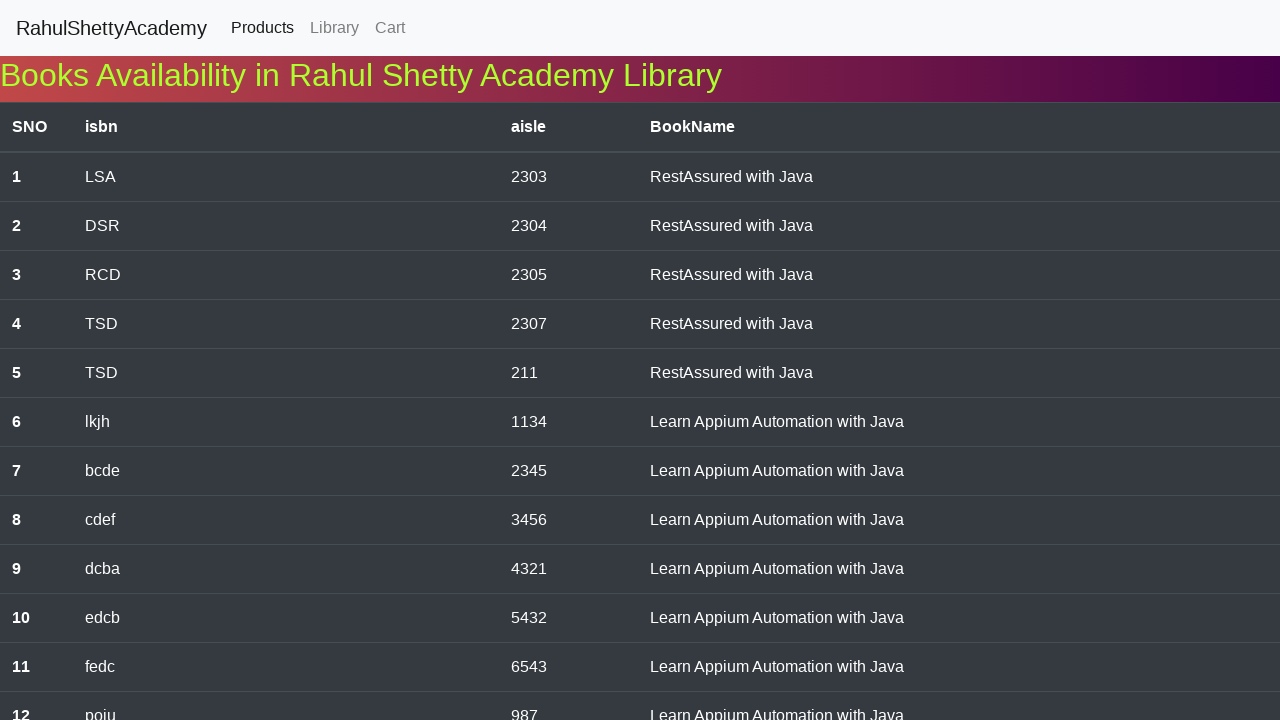

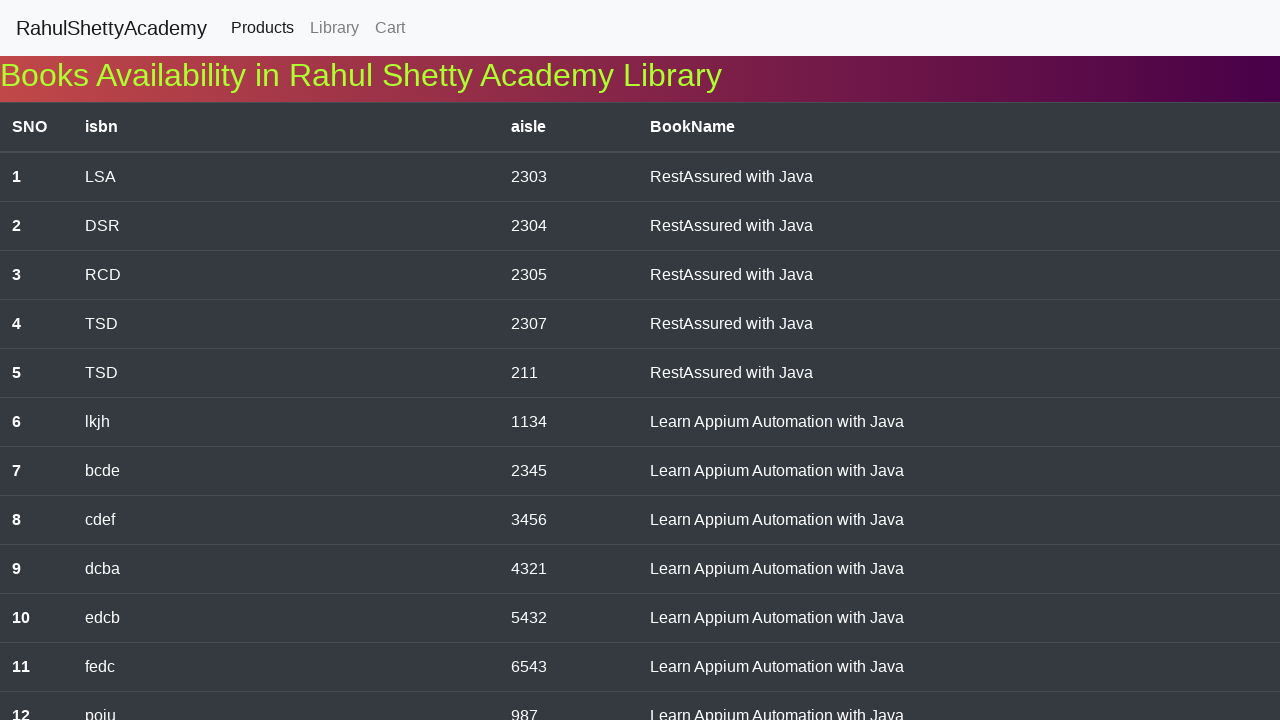